Tests a practice form automation by filling out personal details including name, email, gender, phone number, date of birth, subjects, hobbies, address, state and city, then submitting the form.

Starting URL: https://demoqa.com/automation-practice-form

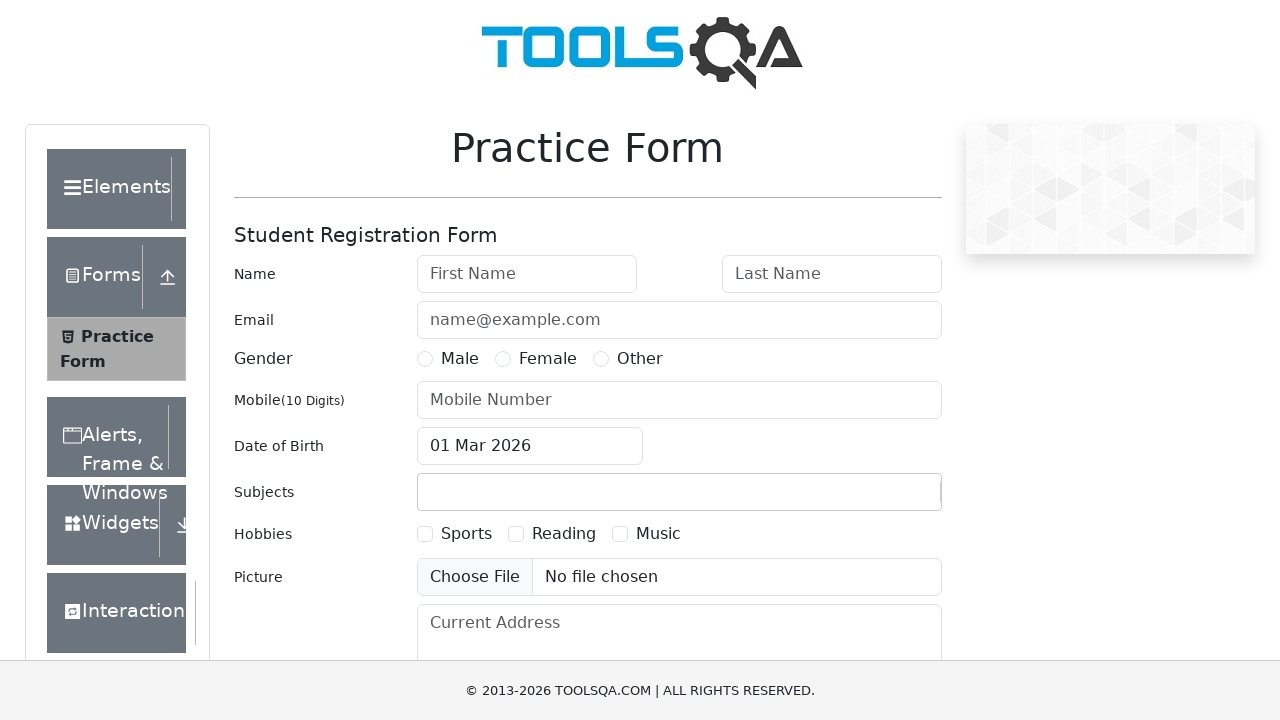

Filled first name field with 'John' on #firstName
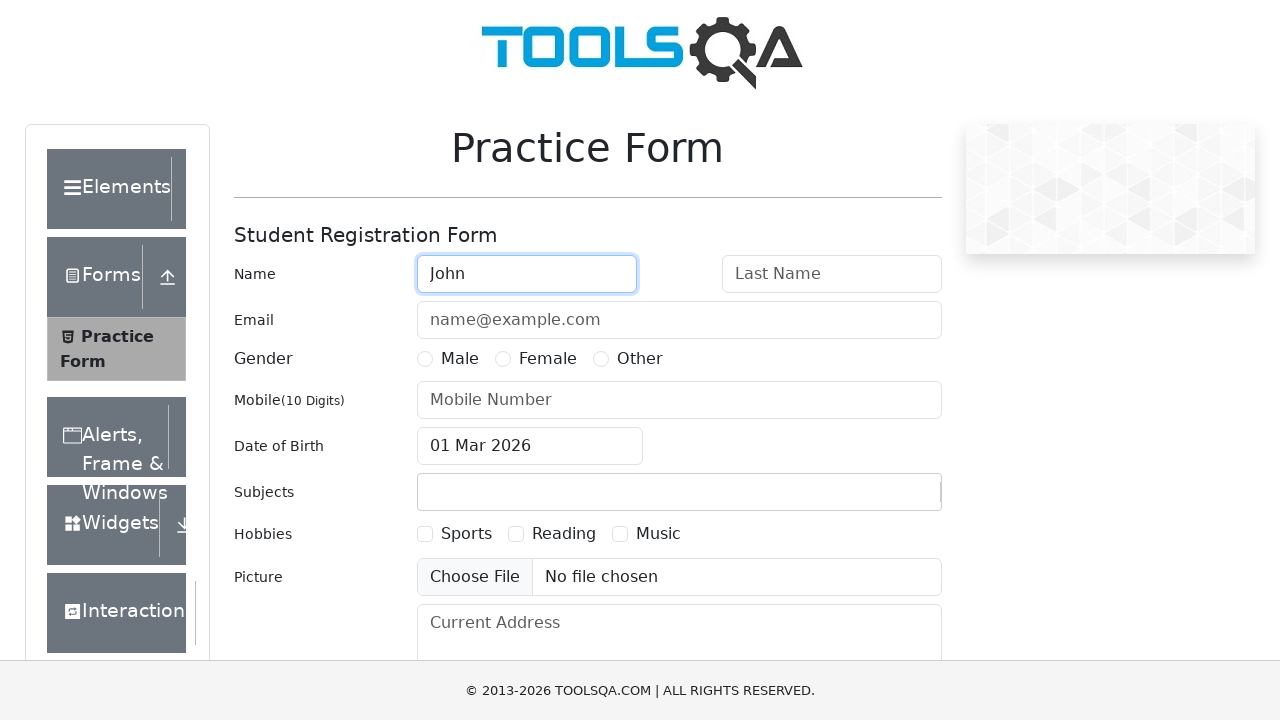

Filled last name field with 'Doe' on #lastName
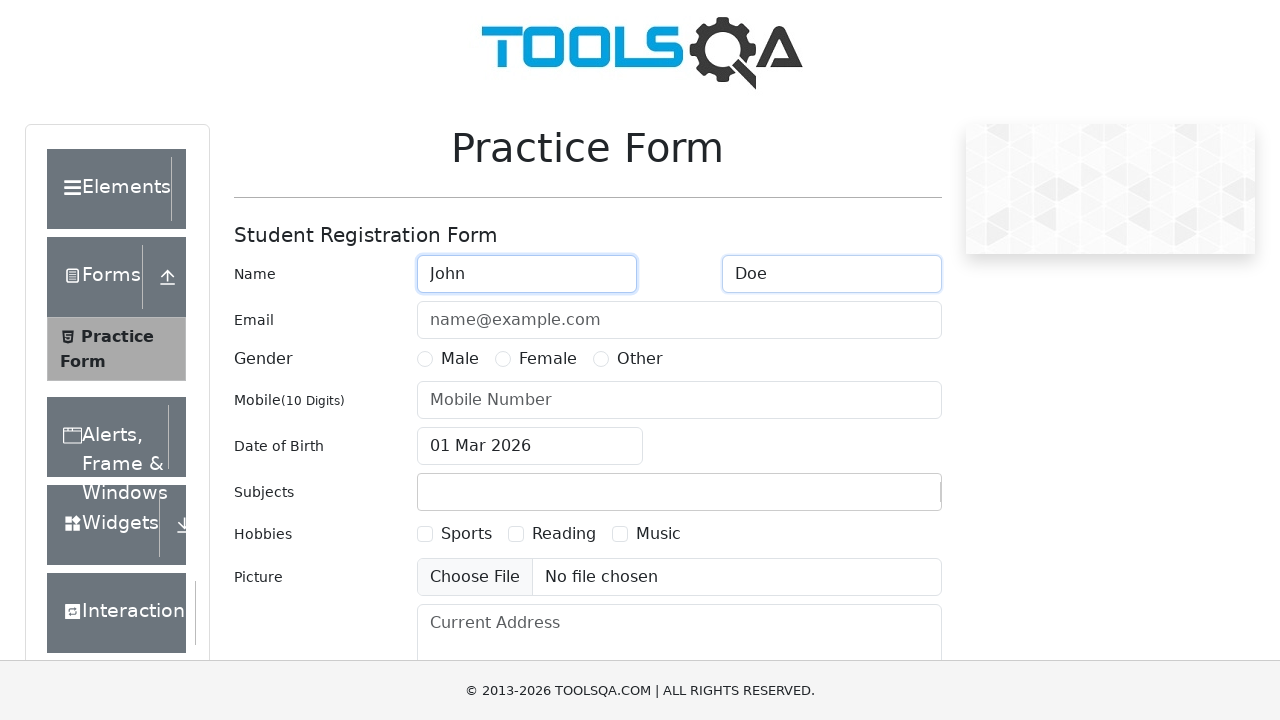

Filled email field with 'johndoe@example.com' on #userEmail
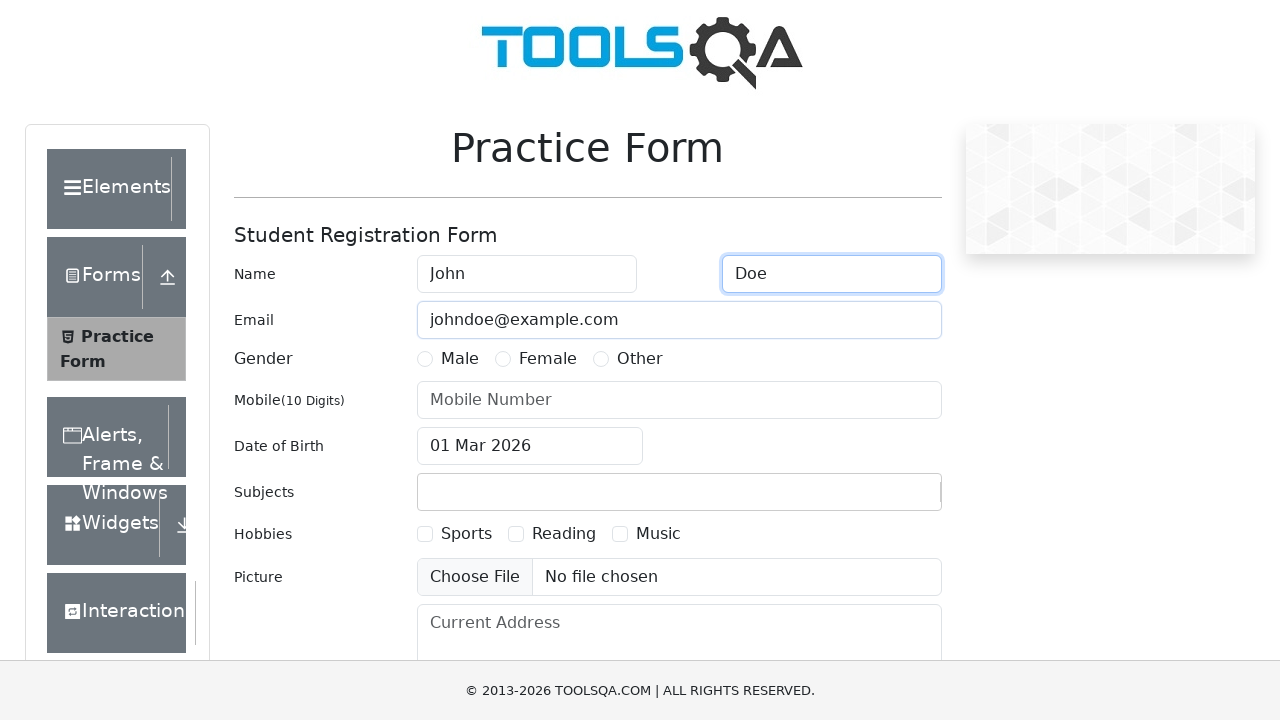

Selected Male gender option at (460, 359) on xpath=//label[text()='Male']
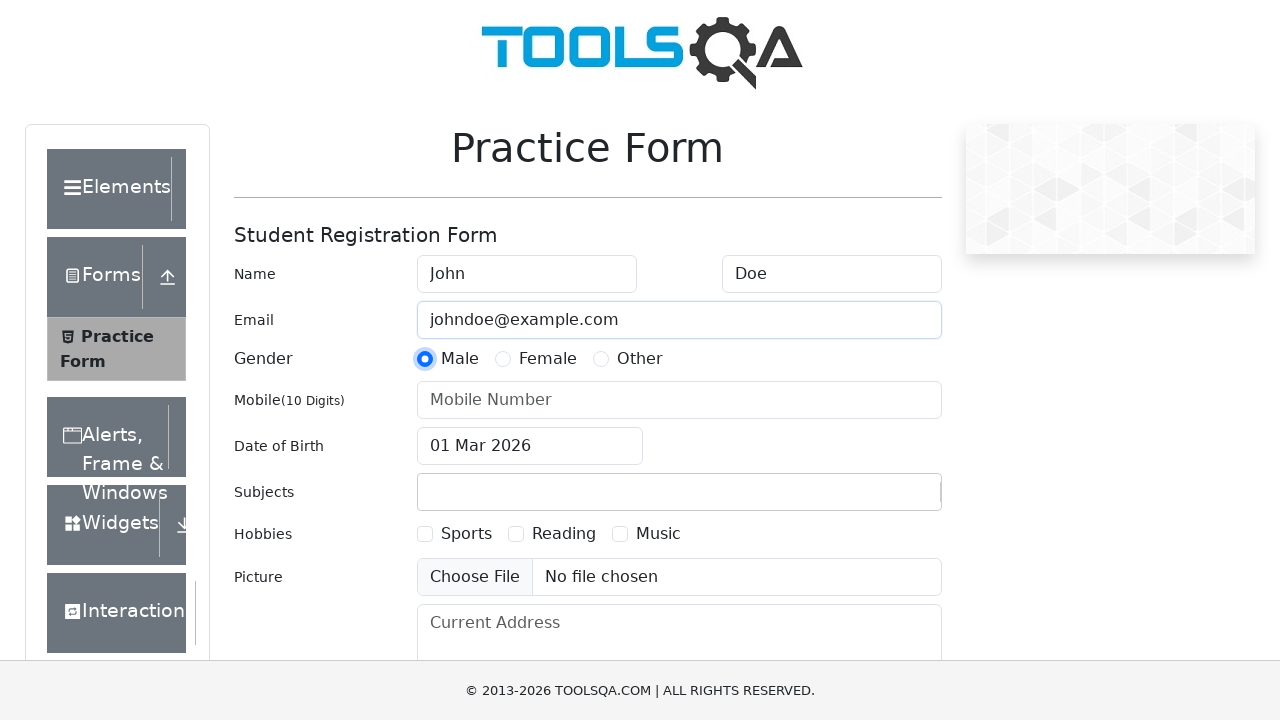

Filled mobile number field with '1234567890' on #userNumber
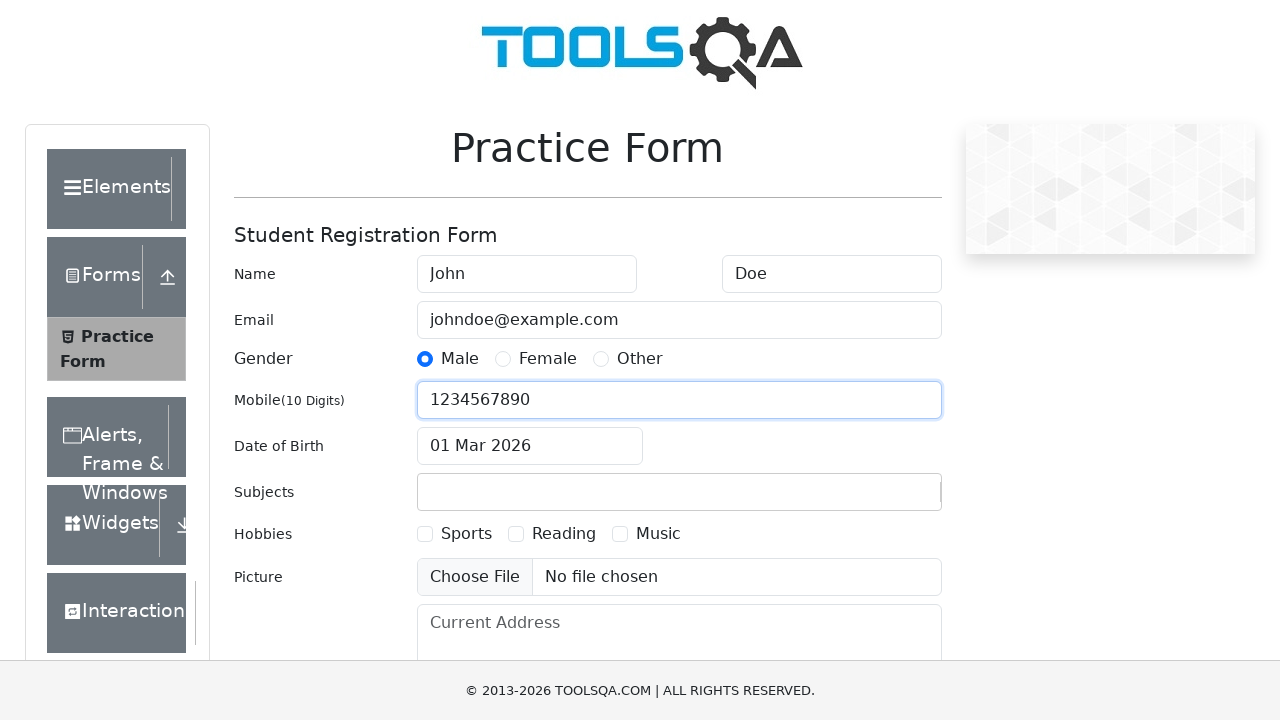

Clicked date of birth input field at (530, 446) on #dateOfBirthInput
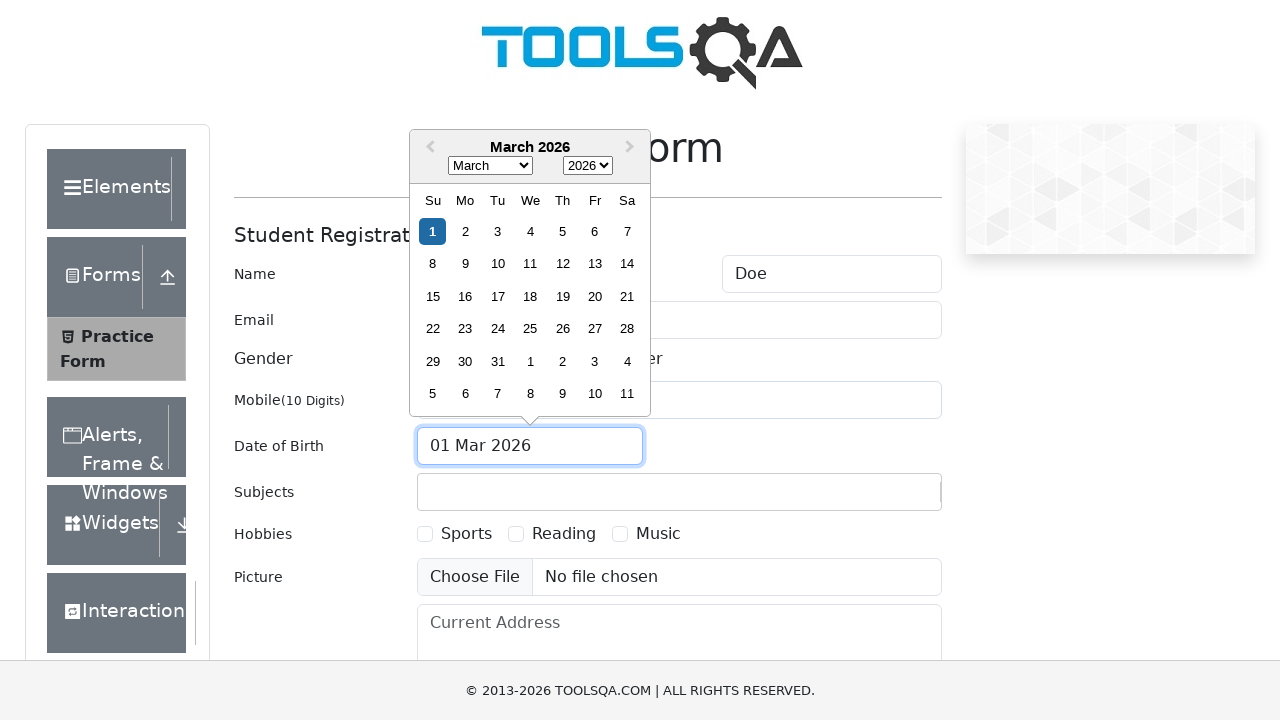

Selected all text in date field
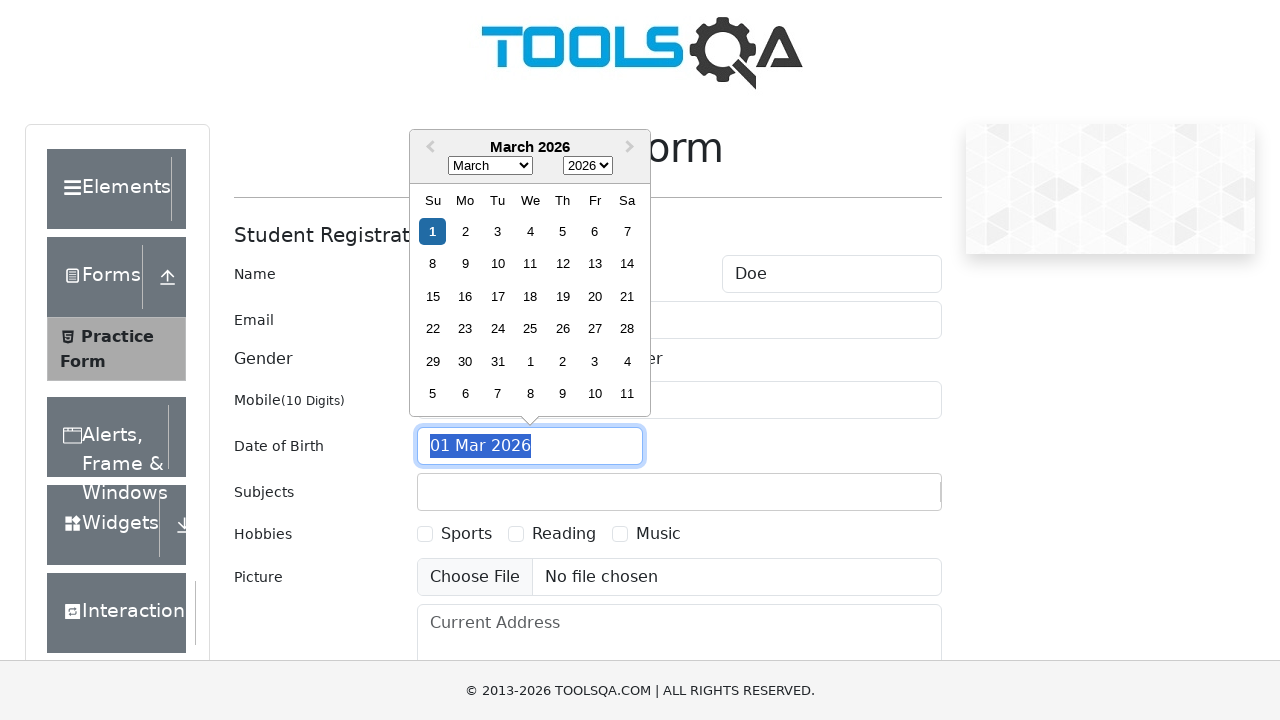

Typed date of birth '01 Jan 1990'
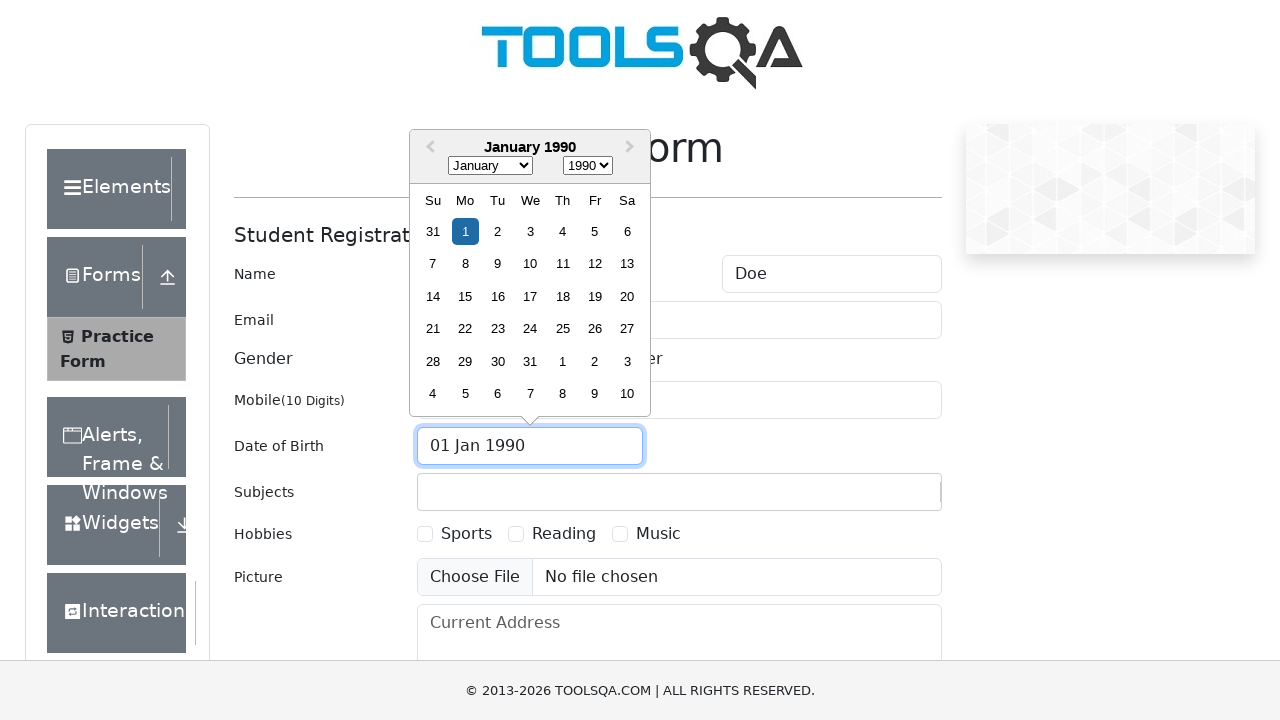

Pressed Escape to close date picker
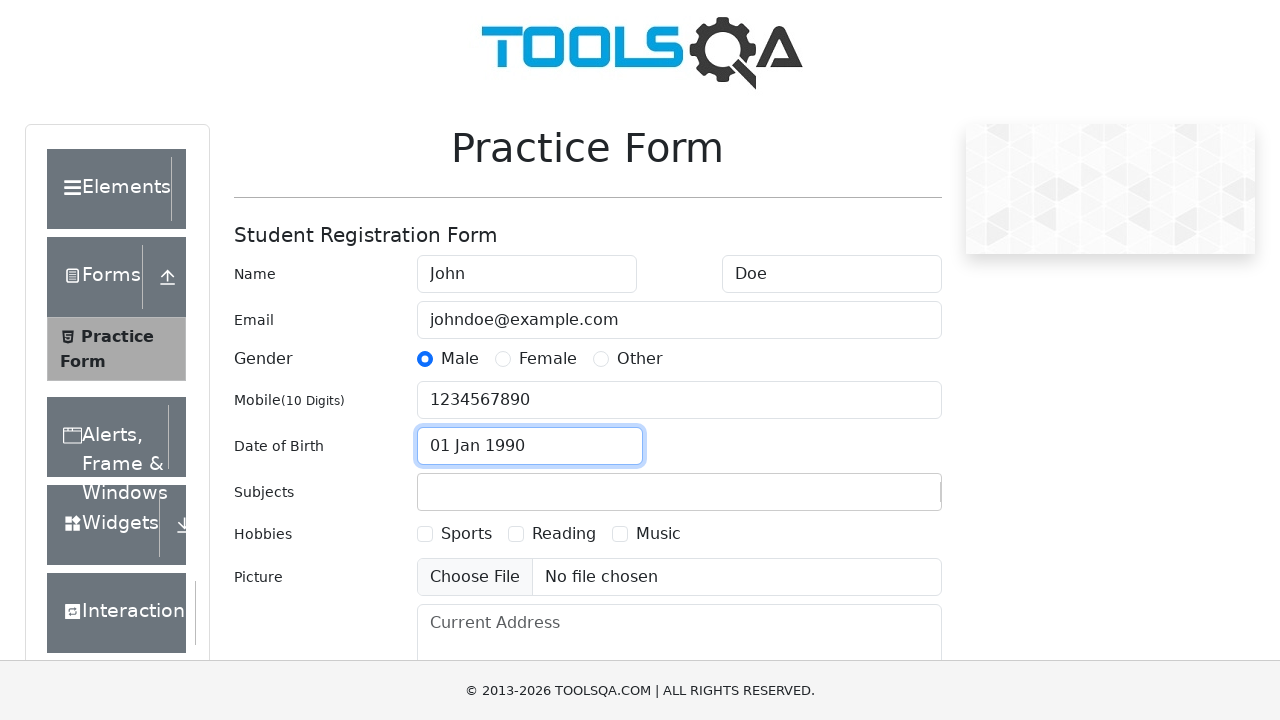

Filled subjects field with 'Maths' on #subjectsInput
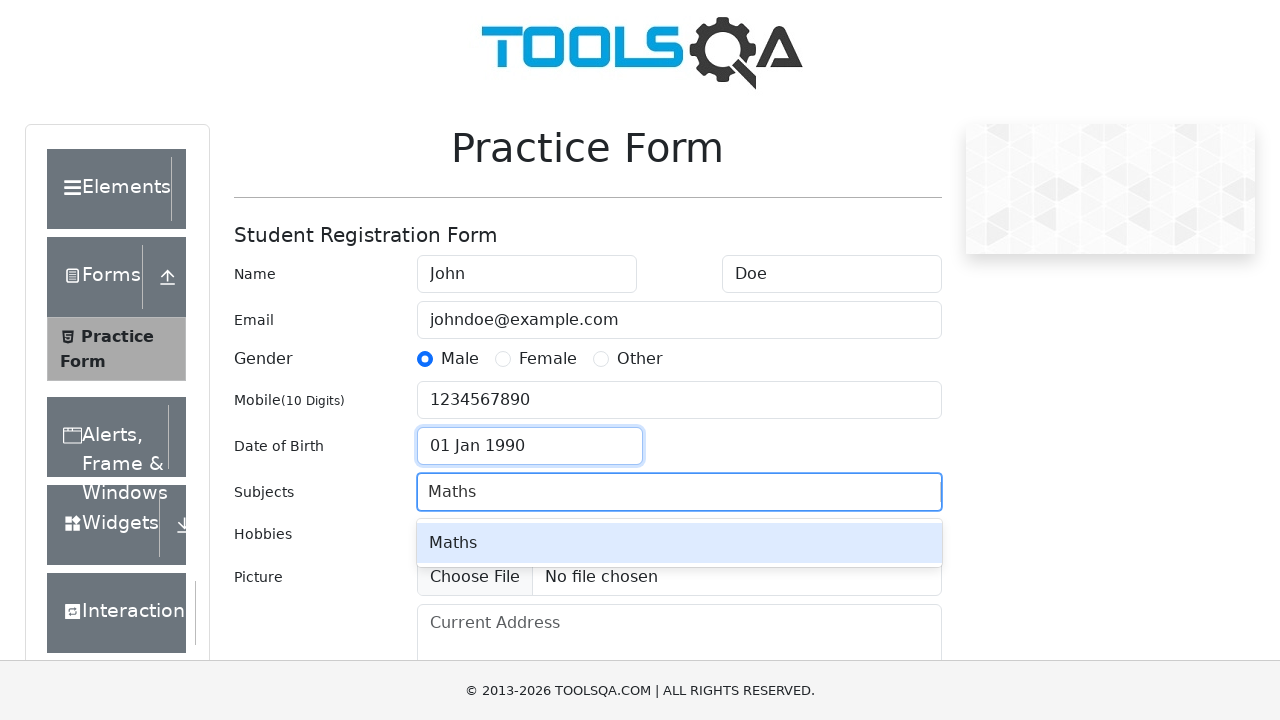

Pressed Enter to confirm subject selection
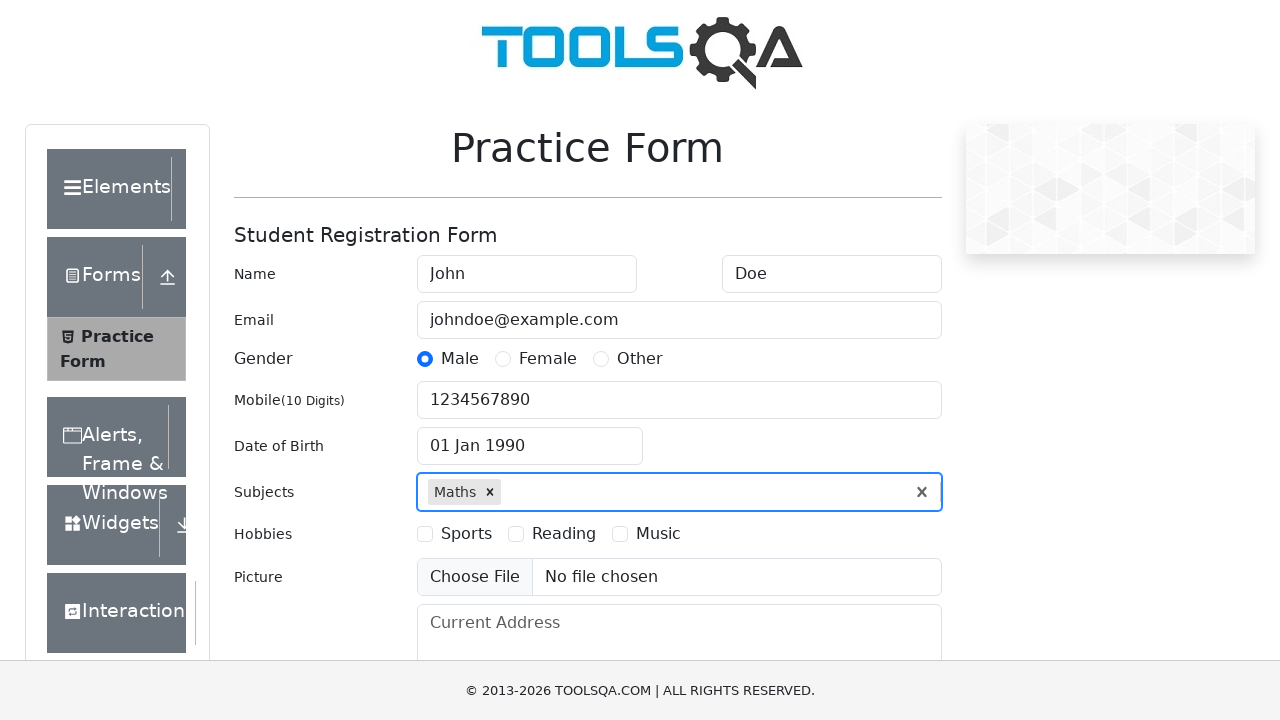

Selected Sports hobby option at (466, 534) on xpath=//label[text()='Sports']
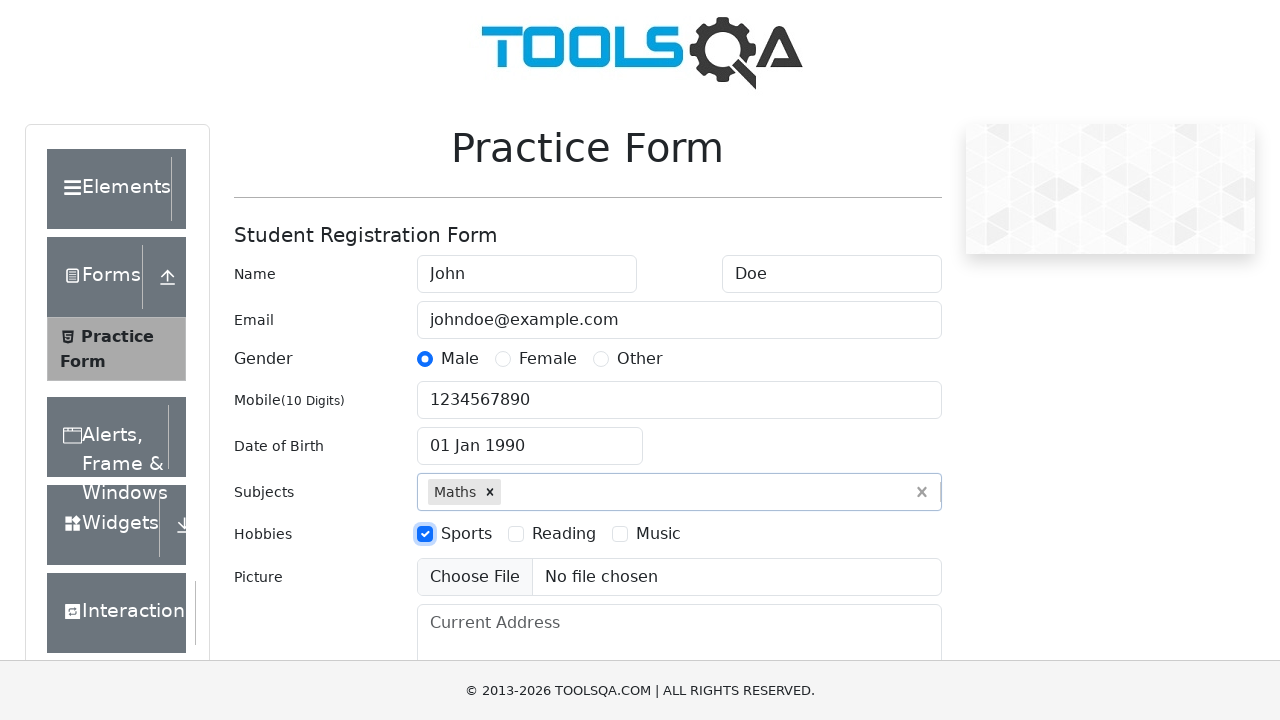

Filled current address with '123 Main Street, Anytown, USA' on #currentAddress
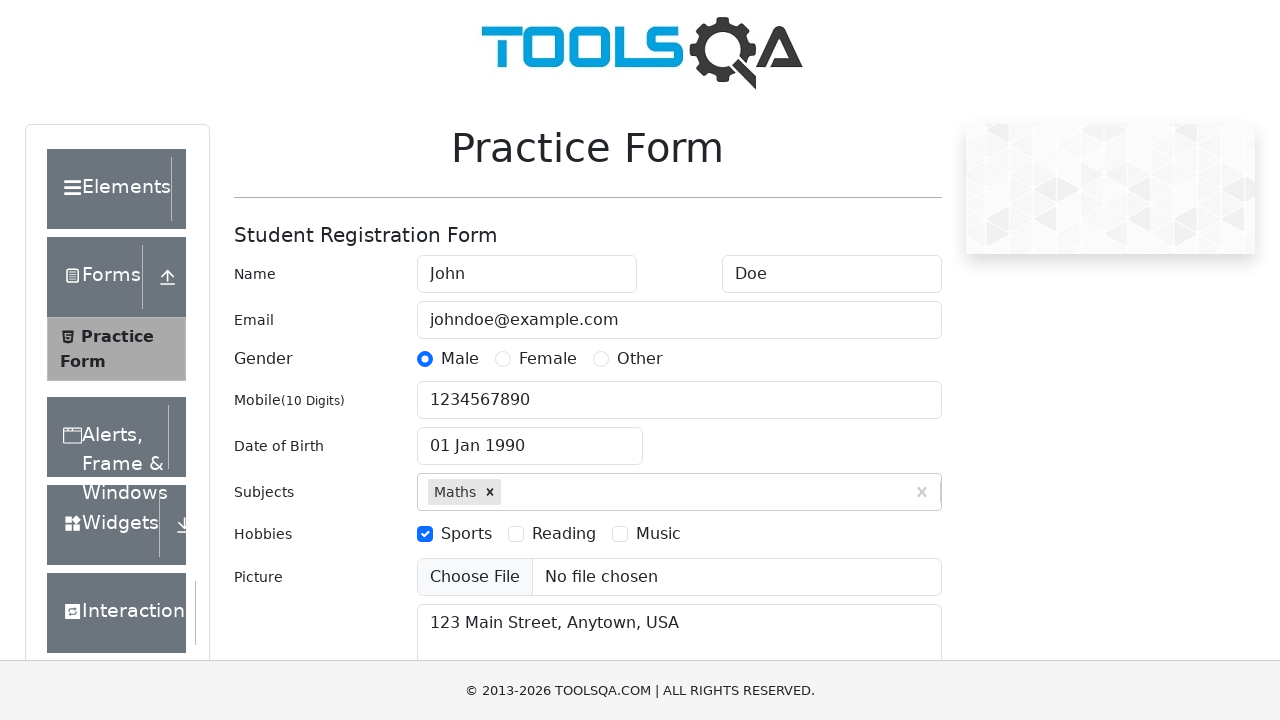

Filled state field with 'NCR' on #react-select-3-input
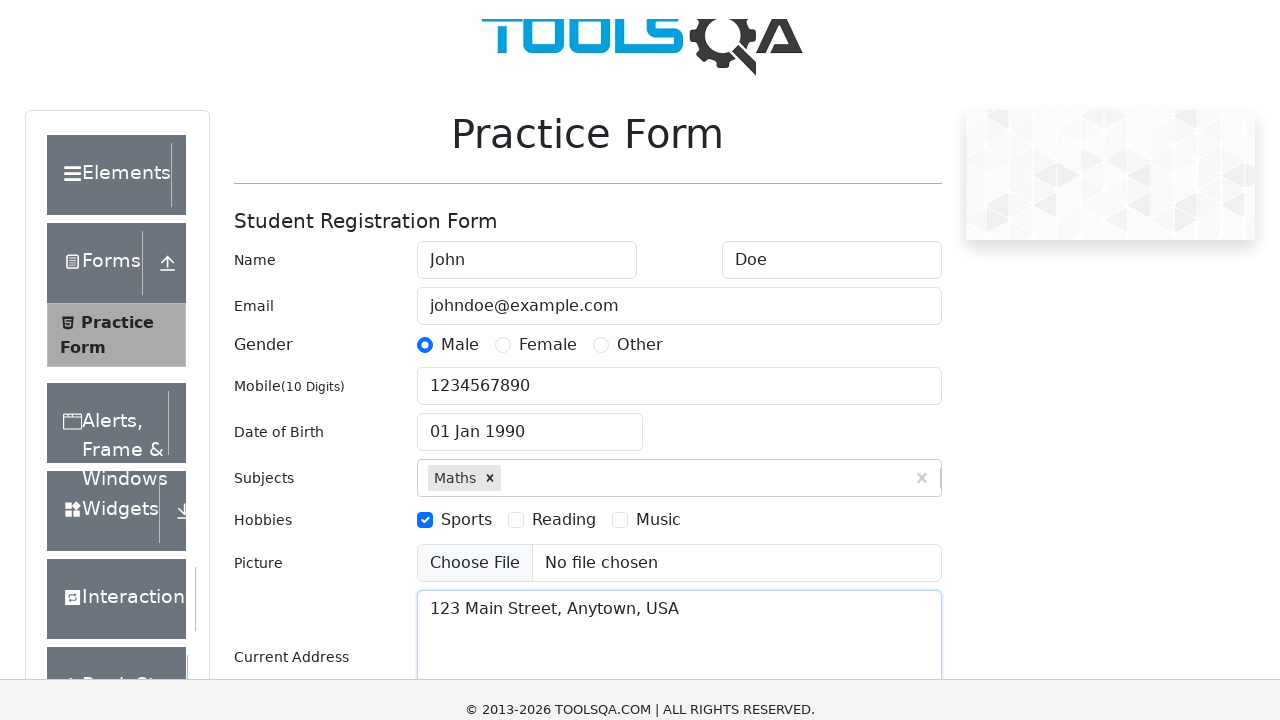

Pressed Enter to confirm state selection
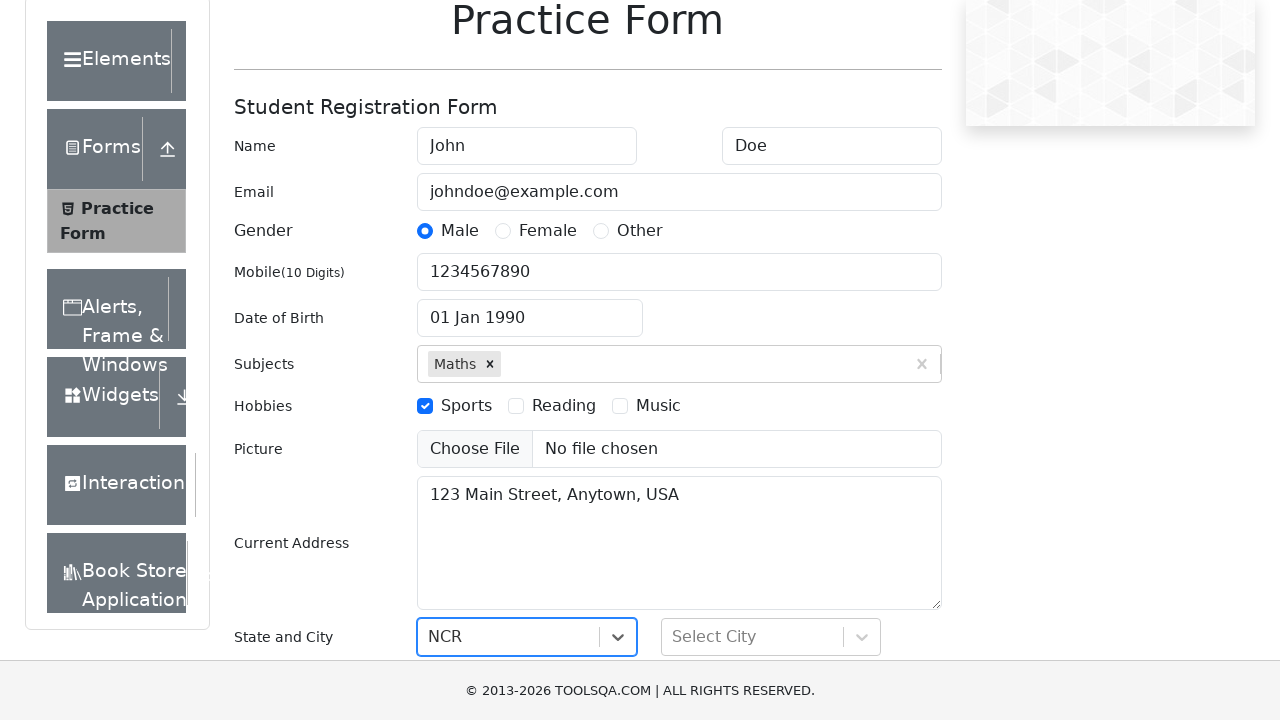

Filled city field with 'Delhi' on #react-select-4-input
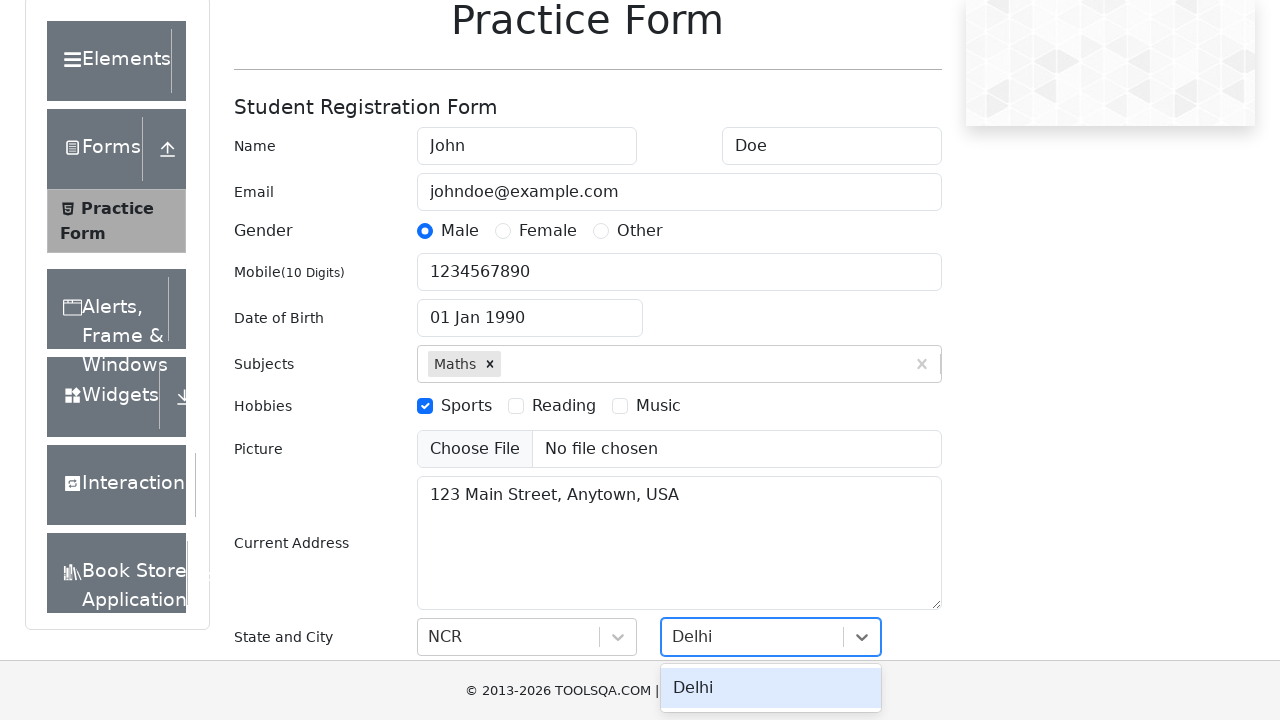

Pressed Enter to confirm city selection
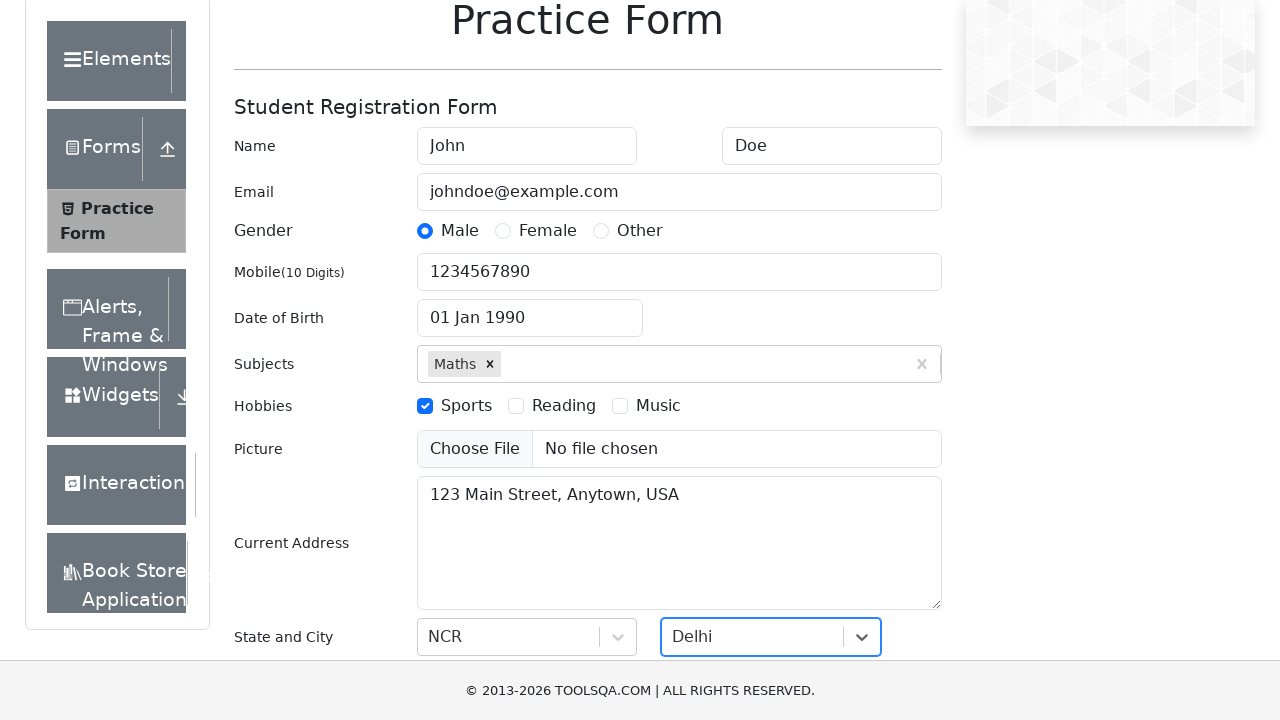

Clicked submit button to submit the form at (885, 499) on #submit
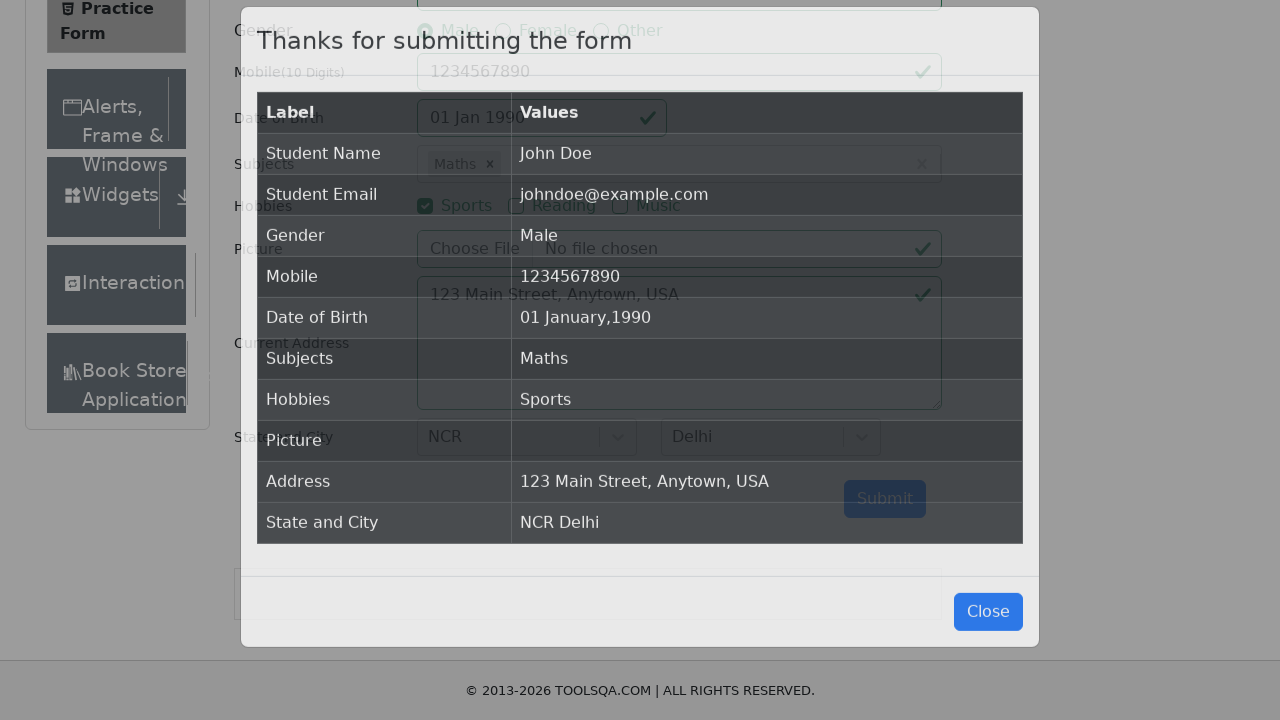

Waited for form submission confirmation
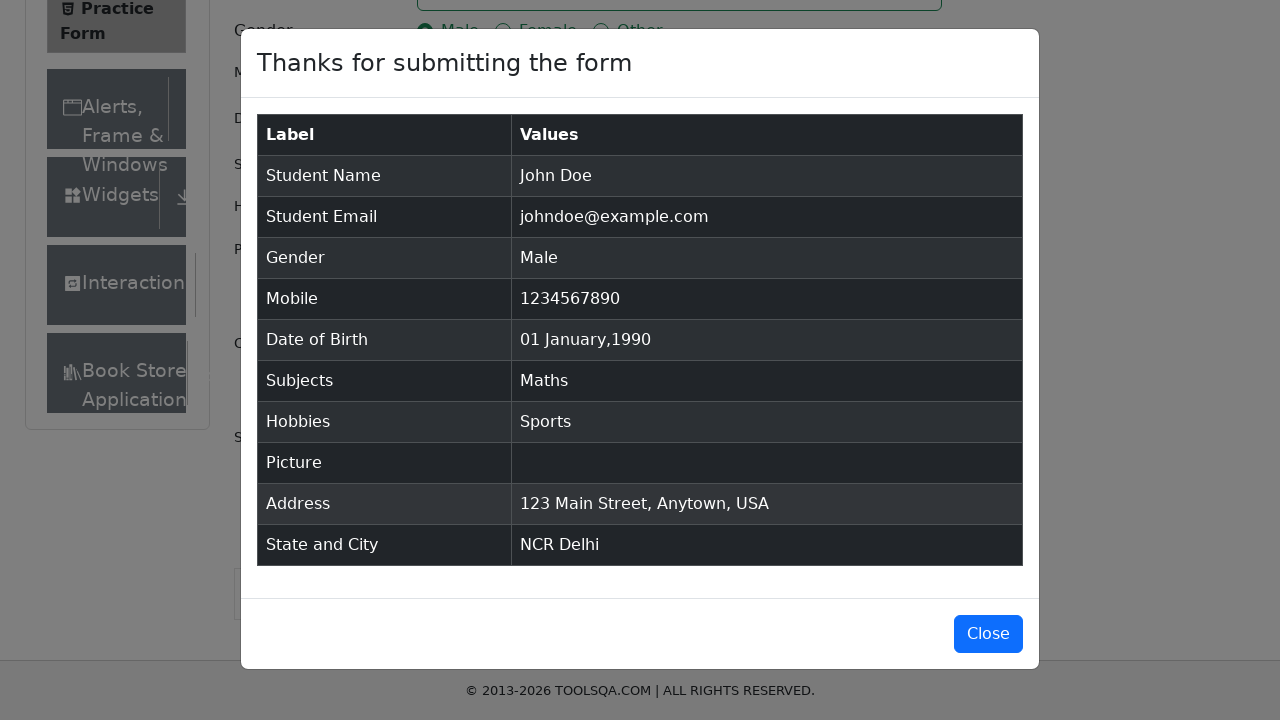

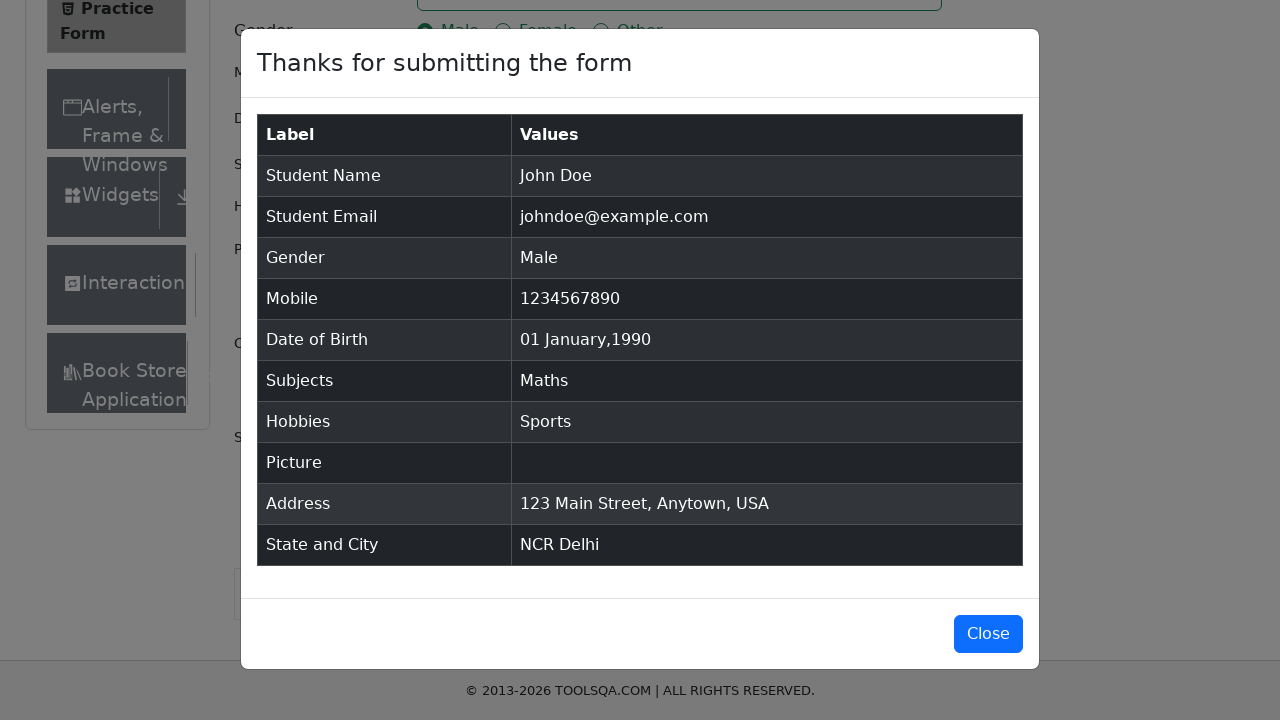